Tests selecting the Other gender radio button on a practice form page

Starting URL: https://demoqa.com/automation-practice-form

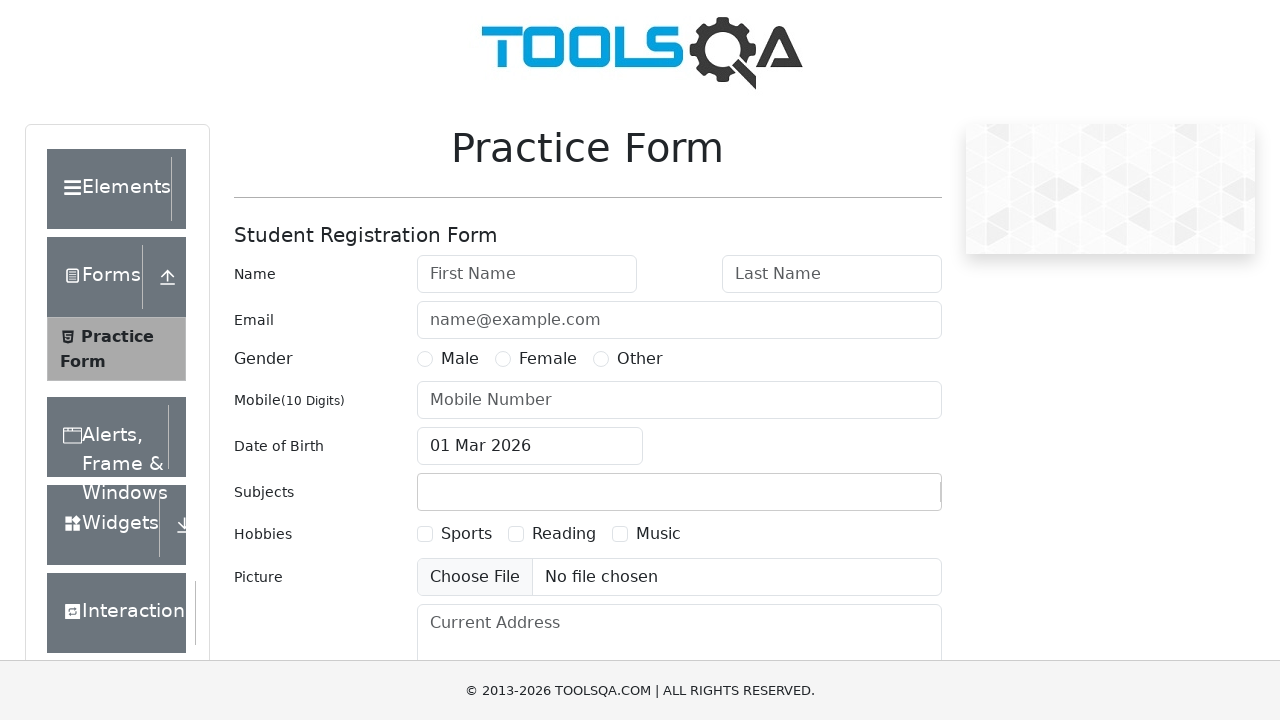

Navigated to automation practice form page
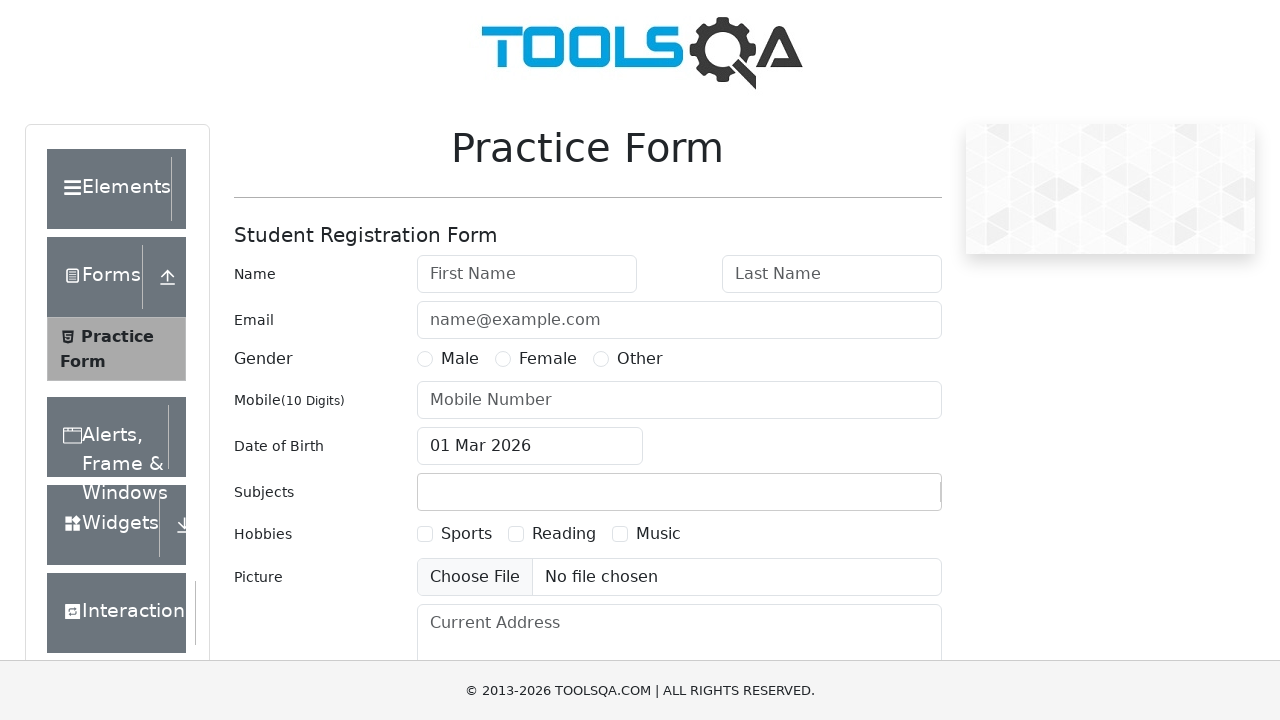

Clicked the Other gender radio button at (601, 359) on input[value='Other']
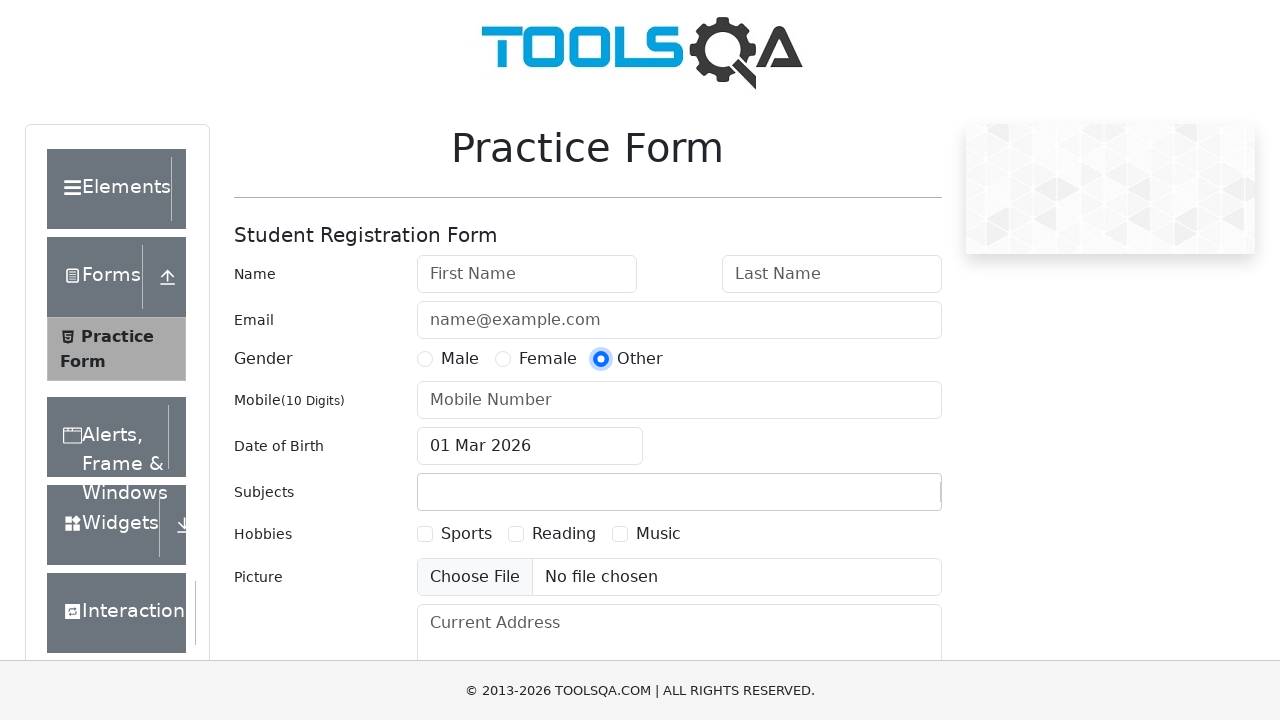

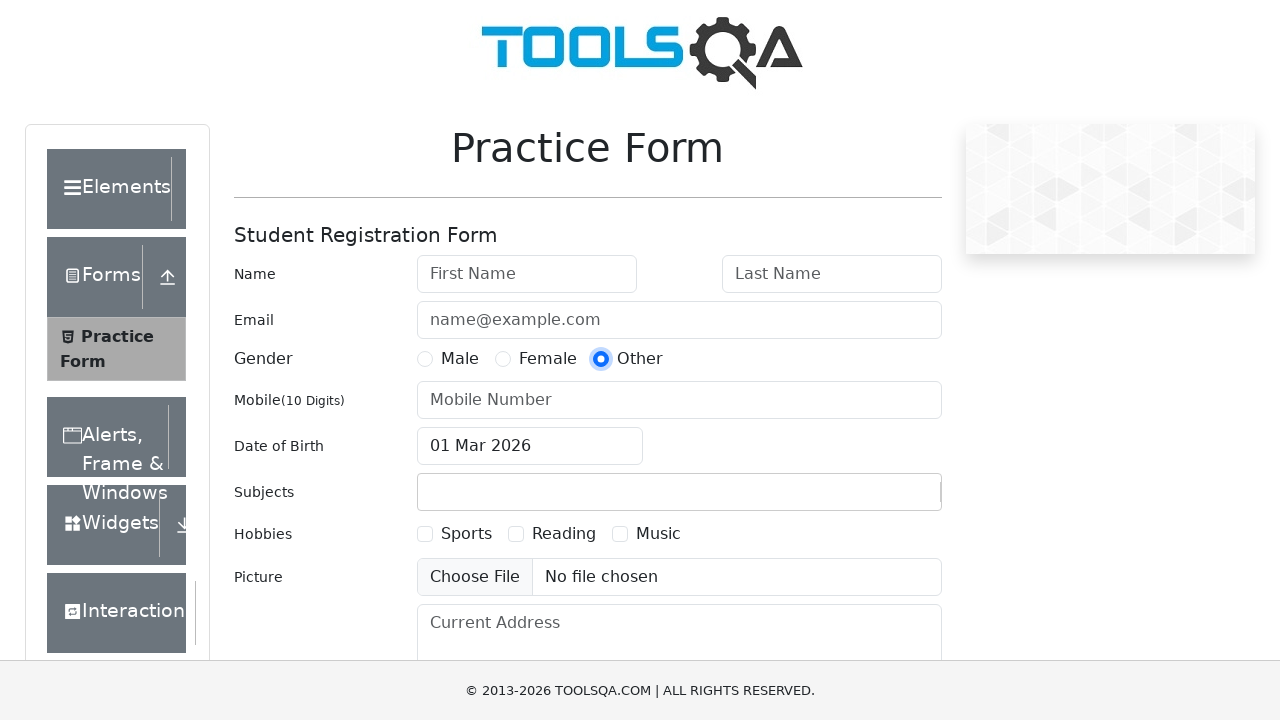